Tests multi-select listbox functionality by selecting multiple car options from a dropdown and then deselecting all options

Starting URL: https://omayo.blogspot.com/

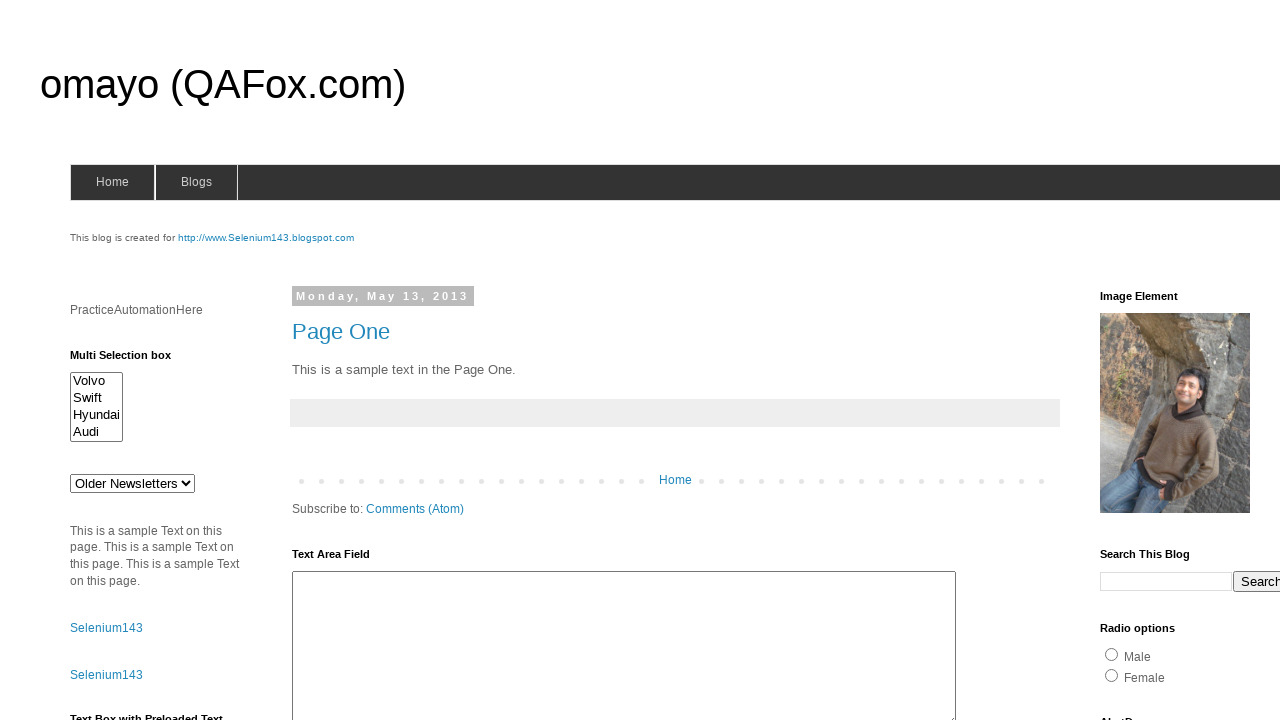

Multi-select listbox element loaded
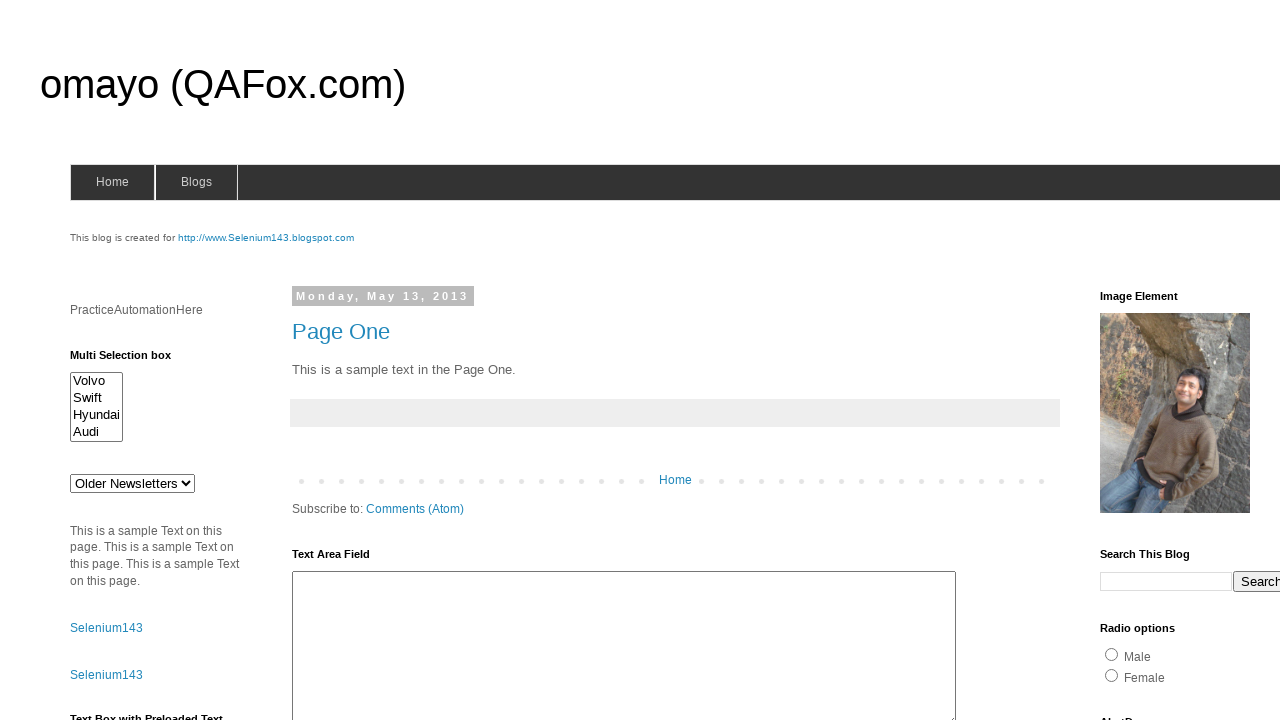

Selected 'Opel' (index 1) from multi-select listbox on #multiselect1
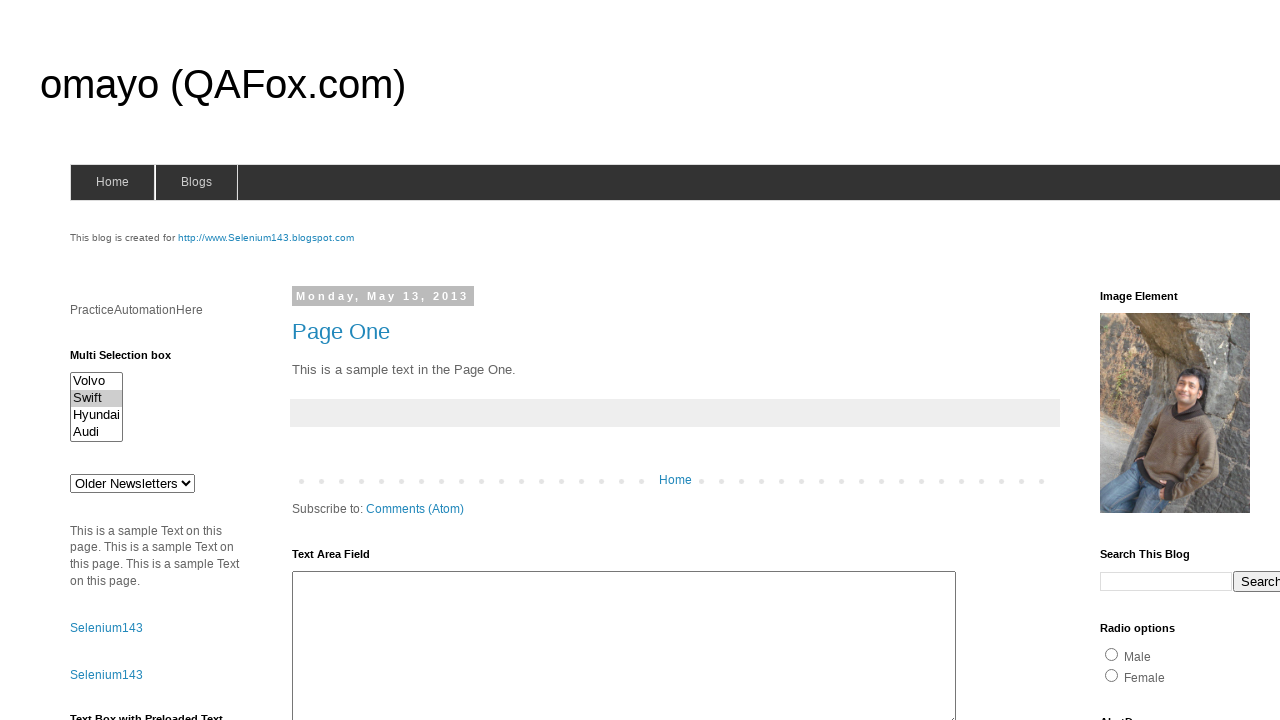

Selected multiple options: 'Opel' and 'Audi' (indices 1, 2) on #multiselect1
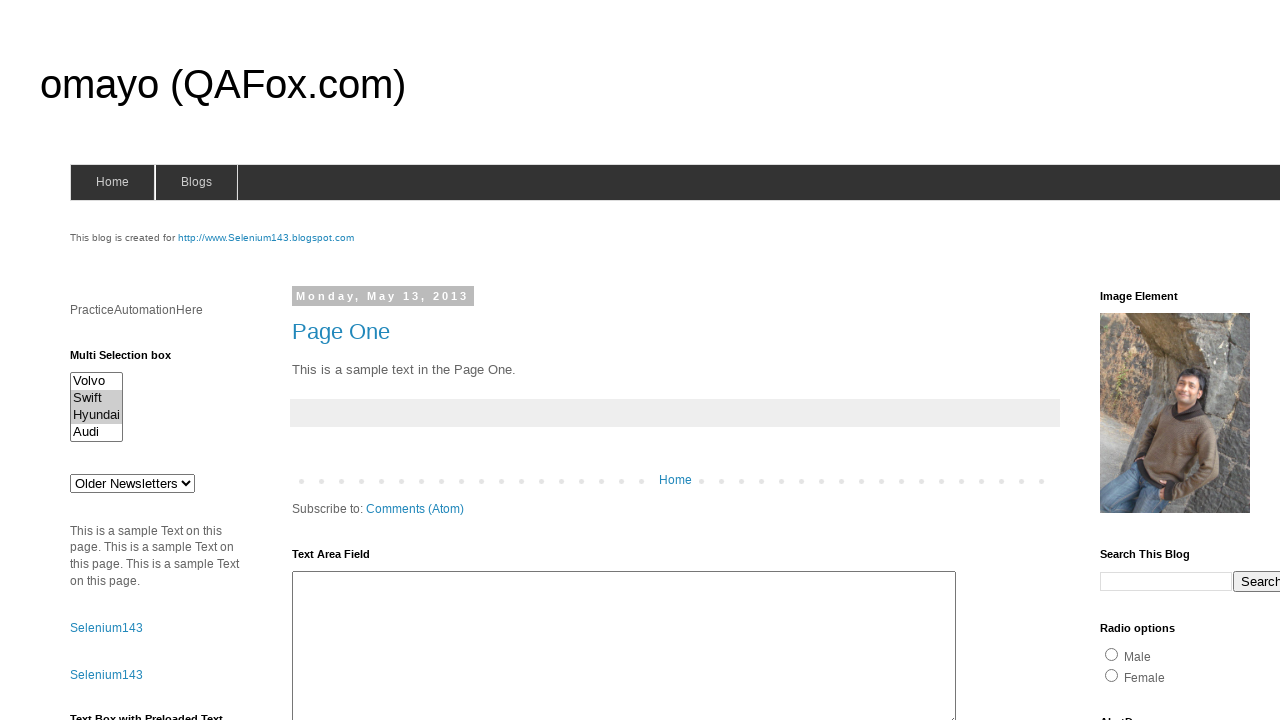

Deselected all options from multi-select listbox
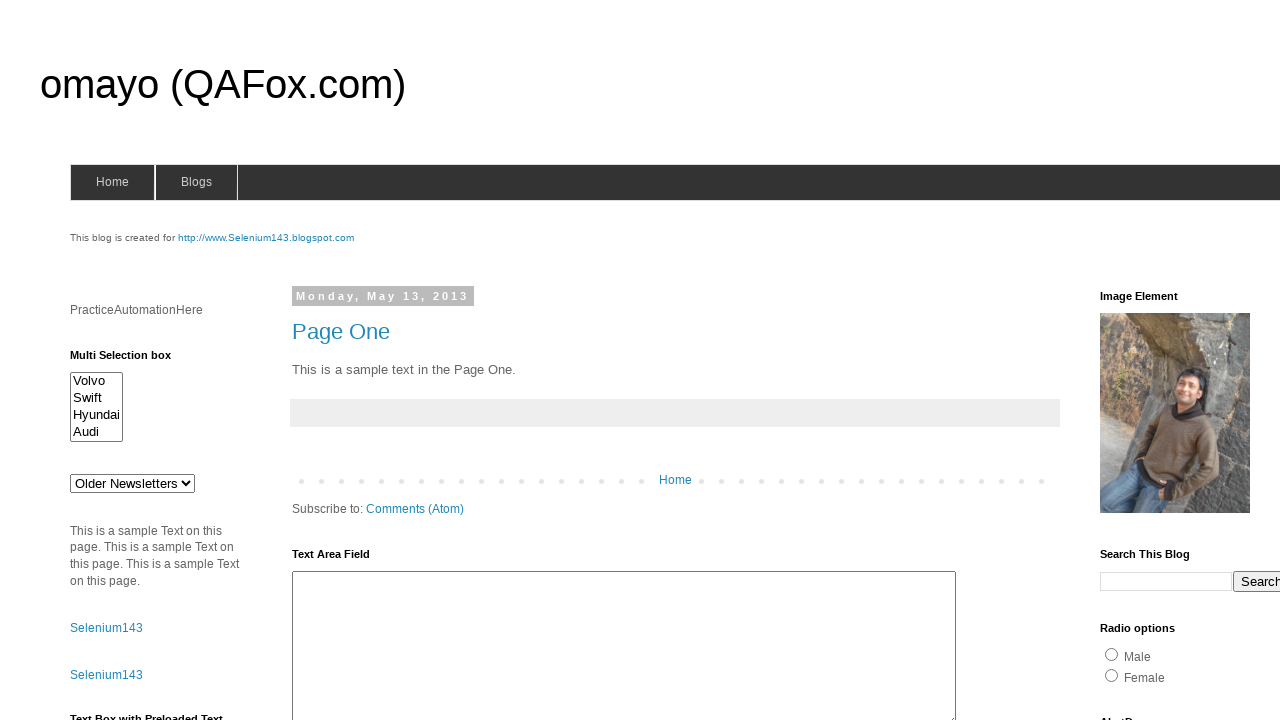

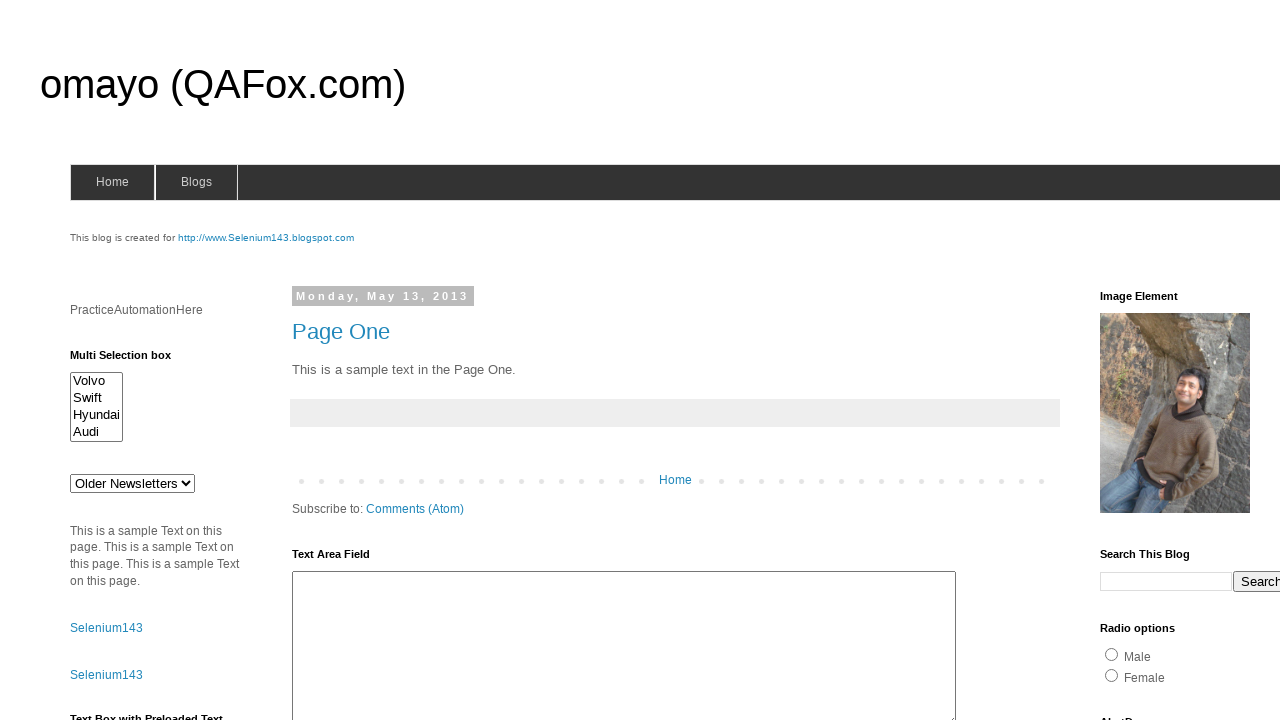